Tests page scrolling functionality by scrolling down and then back up using JavaScript scroll commands on the AJIO e-commerce website

Starting URL: https://www.ajio.com/

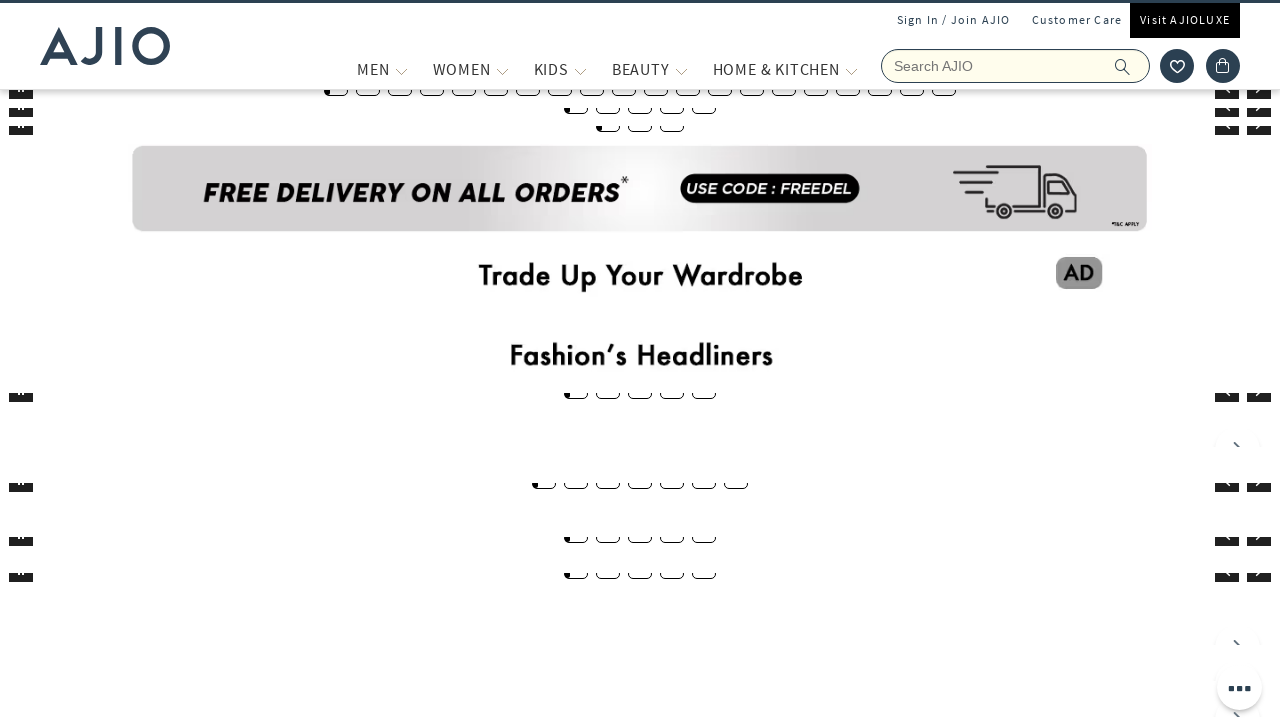

Scrolled down to y=2000 on AJIO website
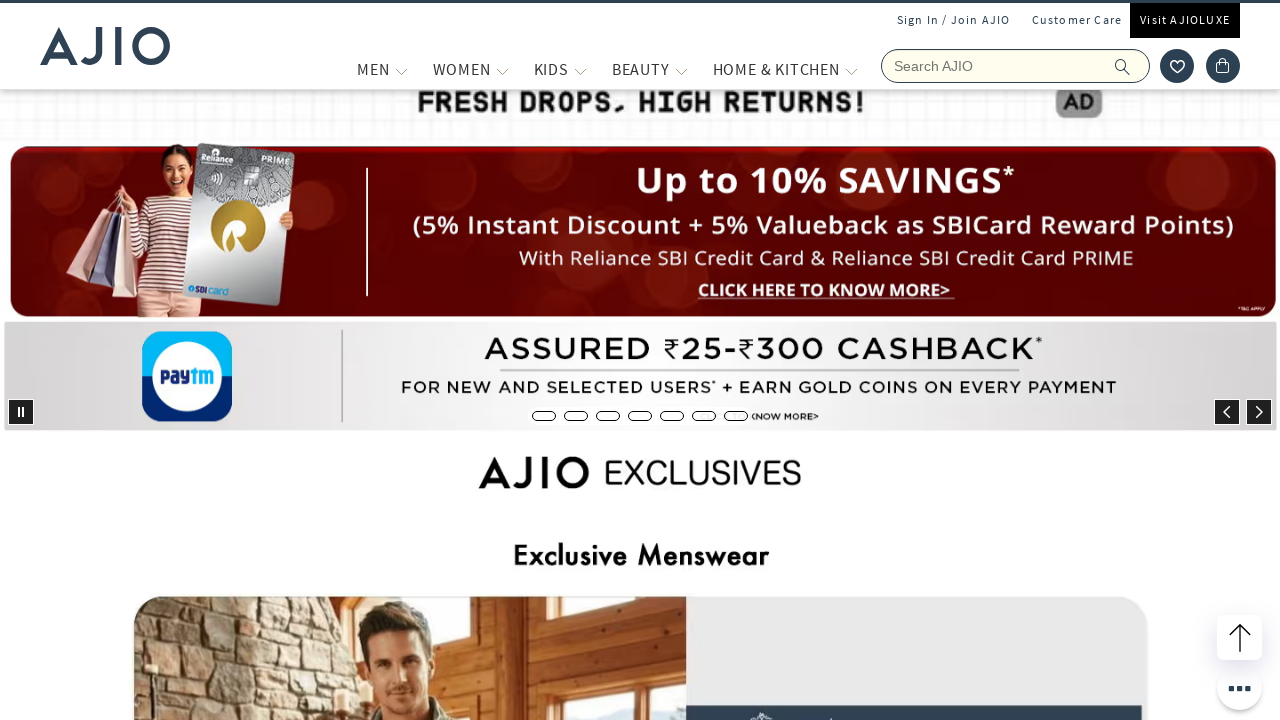

Waited 2 seconds for scroll to complete
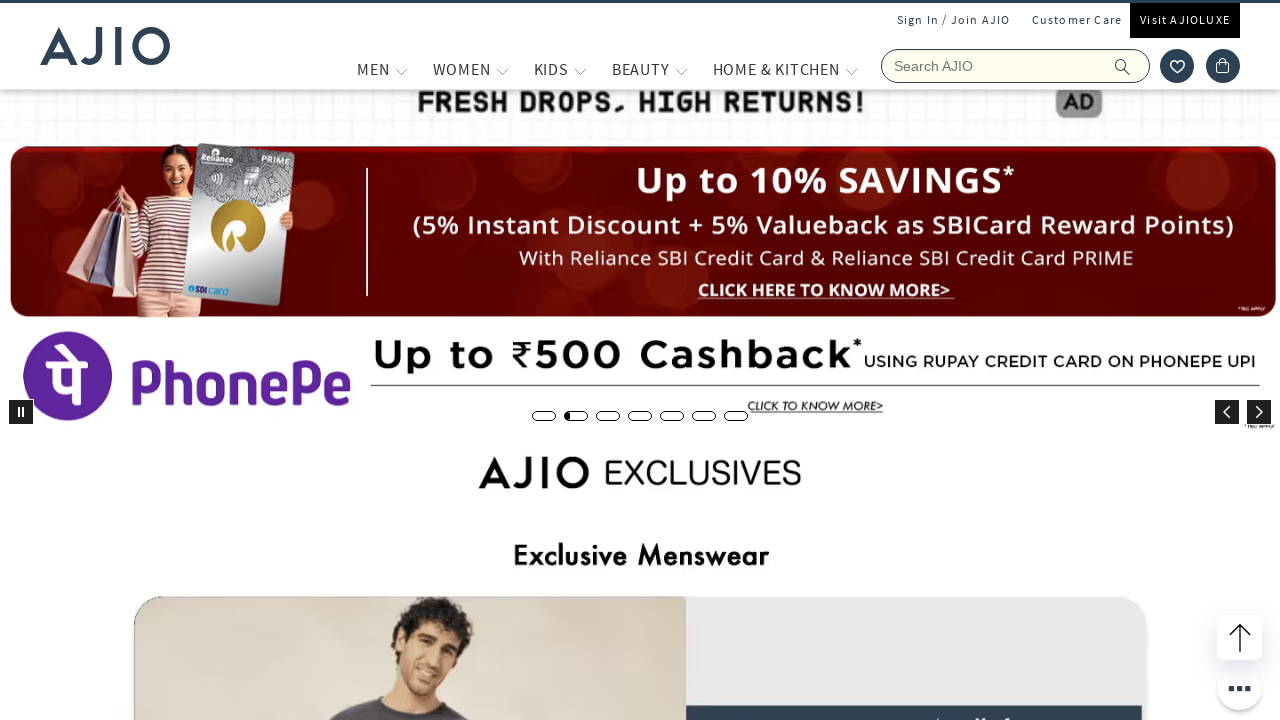

Scrolled back to top (y=0) with x=2000
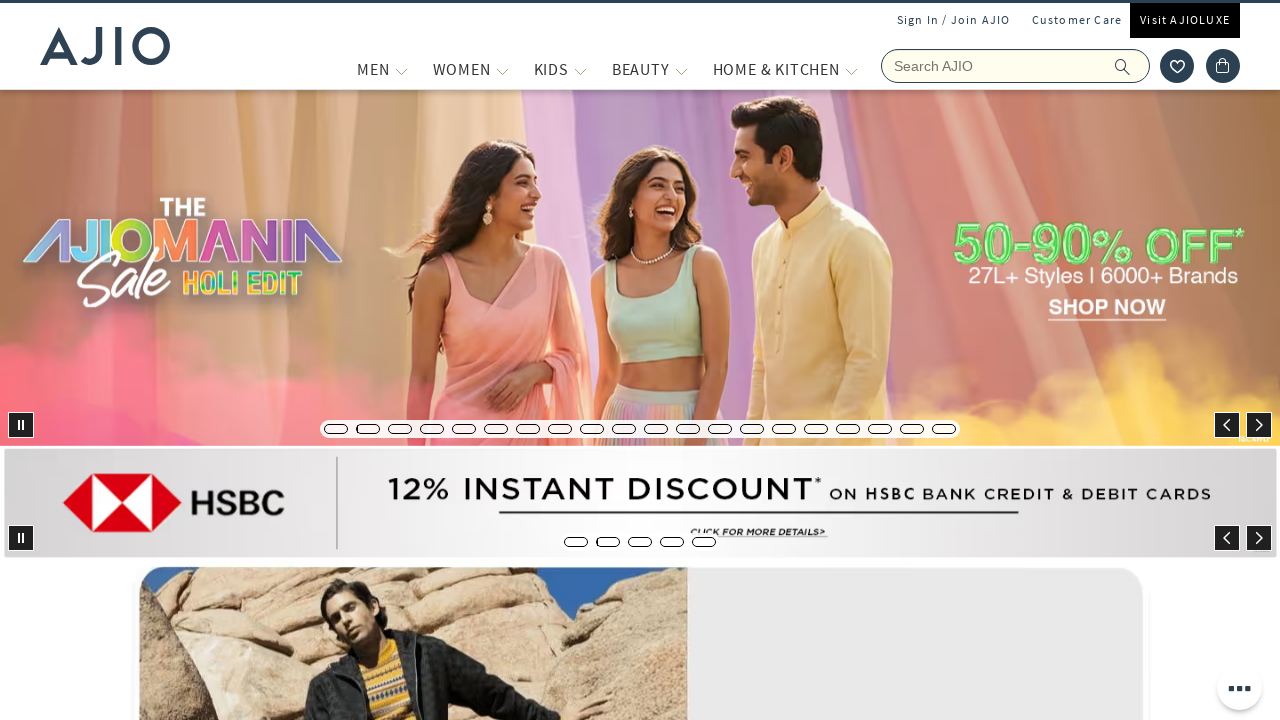

Waited 1 second for scroll to complete
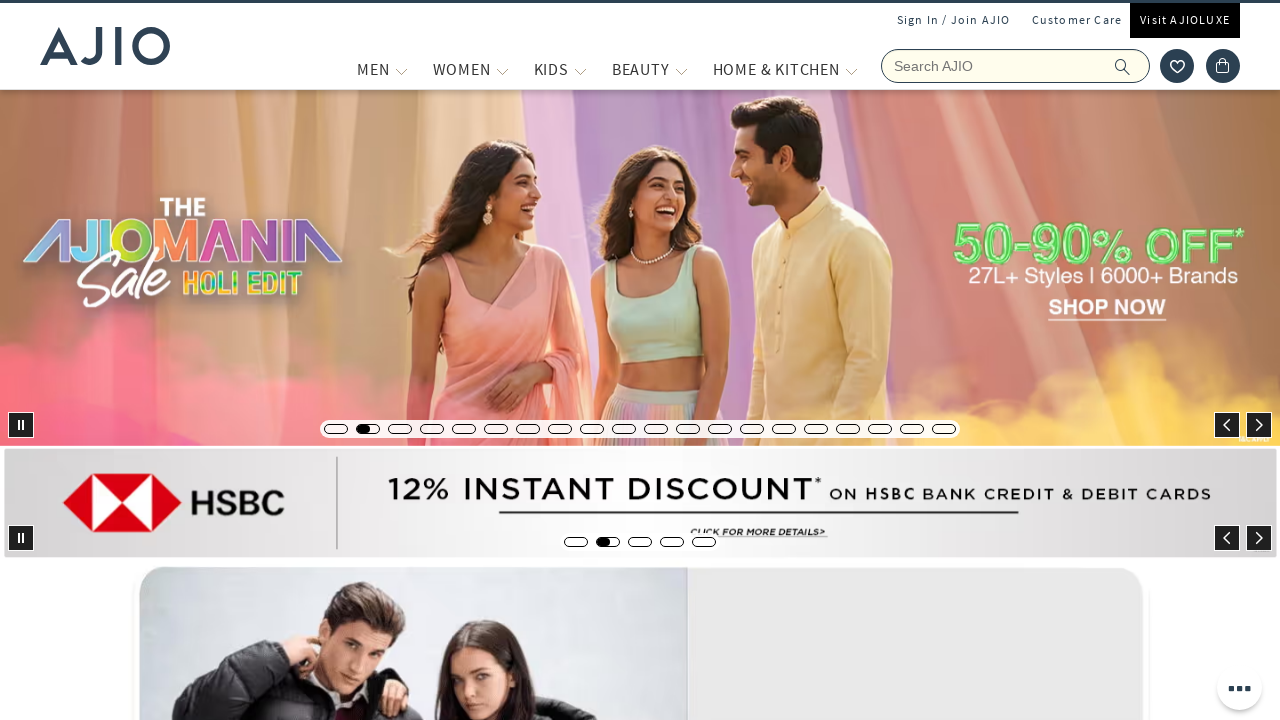

Scrolled with negative x offset (-400, 0)
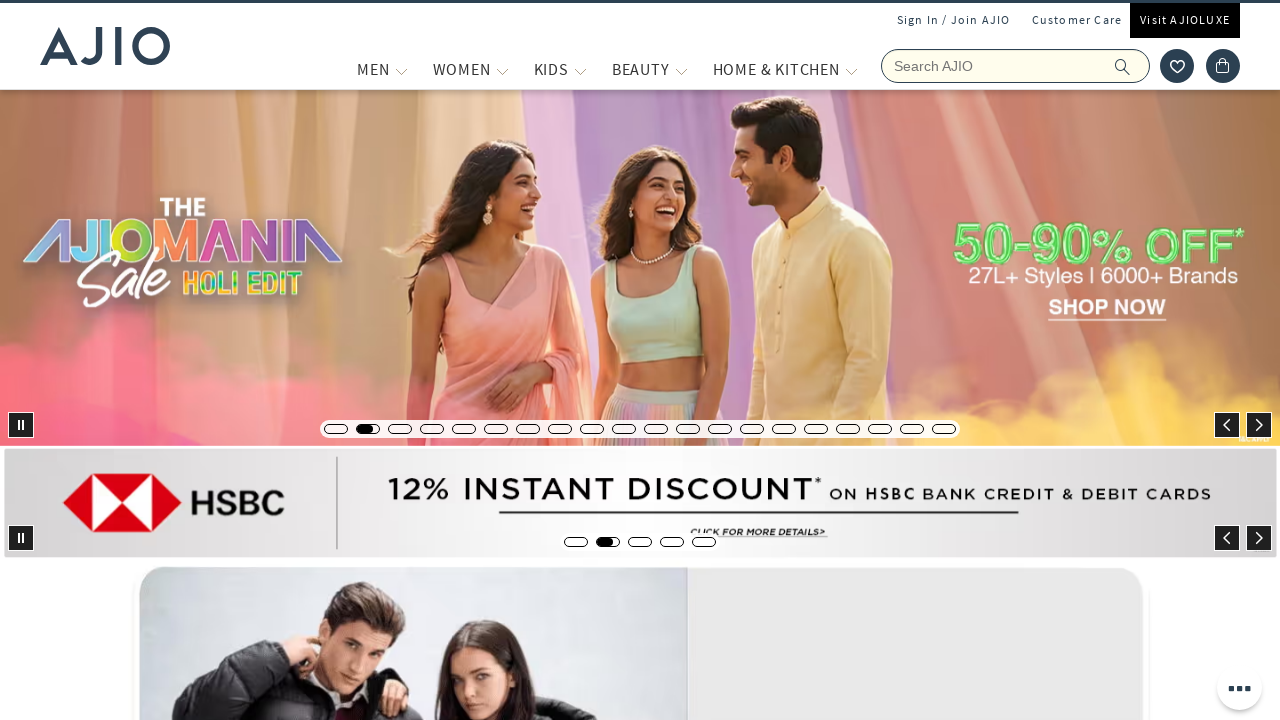

Waited 1 second for scroll to complete
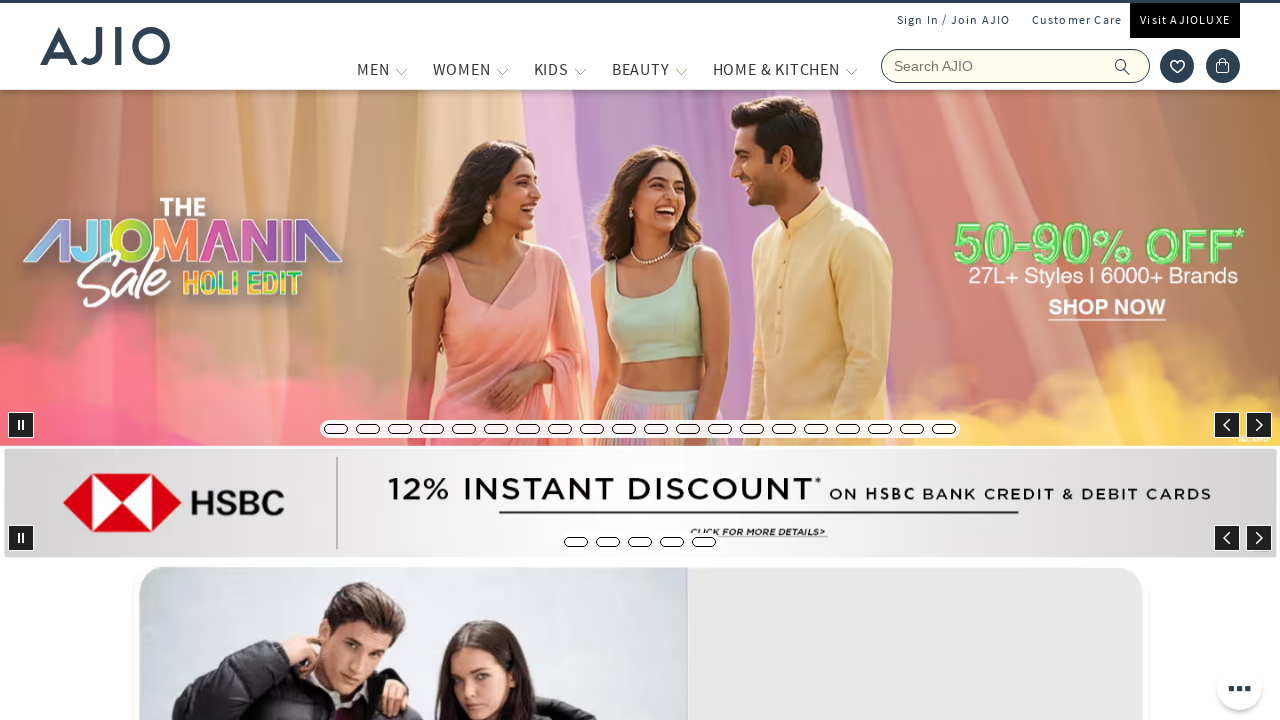

Scrolled with positive x offset (400, 0)
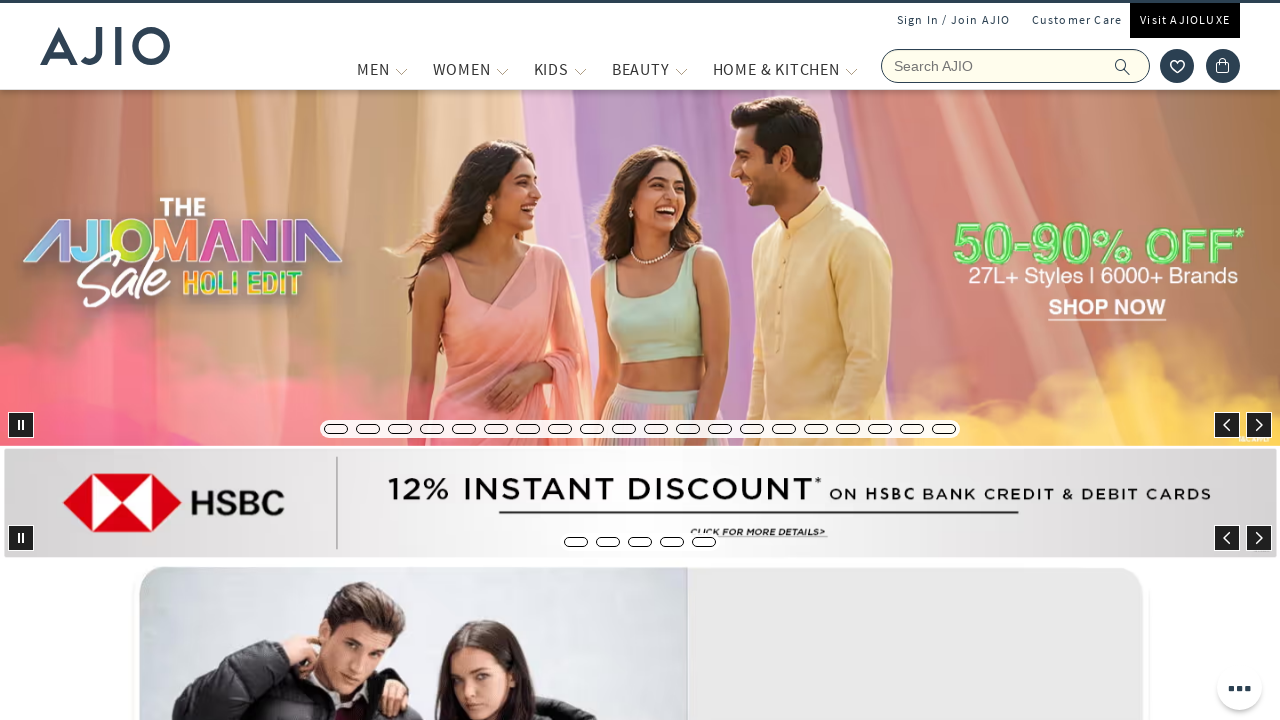

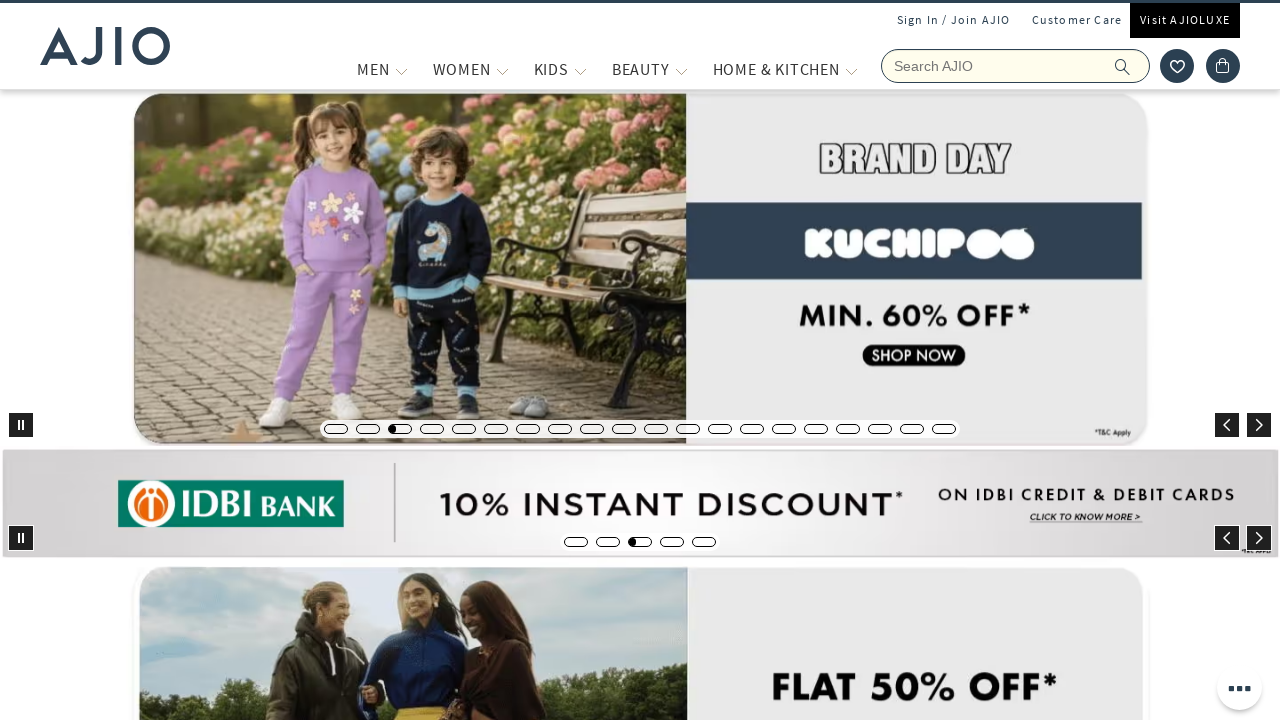